Tests alert handling functionality by triggering both JavaScript alerts and HTML-based modal alerts on the SweetAlert demo page

Starting URL: https://sweetalert.js.org/

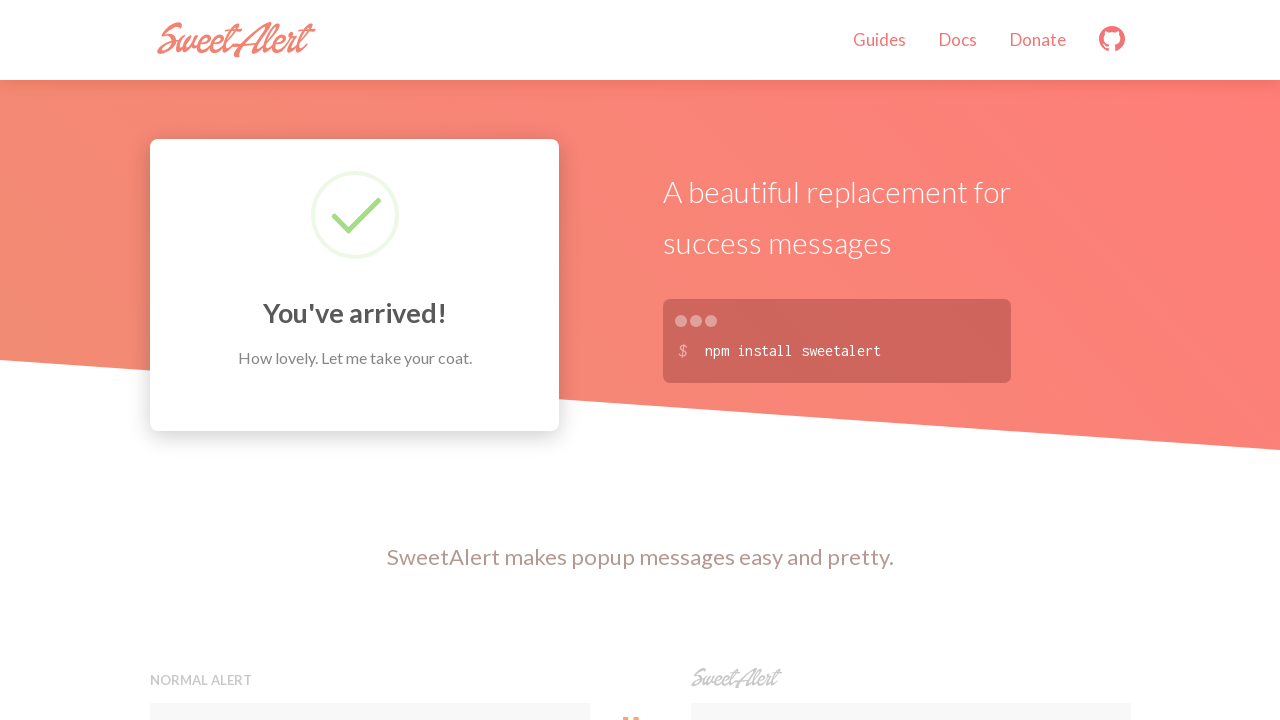

Clicked JavaScript alert preview button at (370, 360) on xpath=//button[contains(@onclick,'alert')]
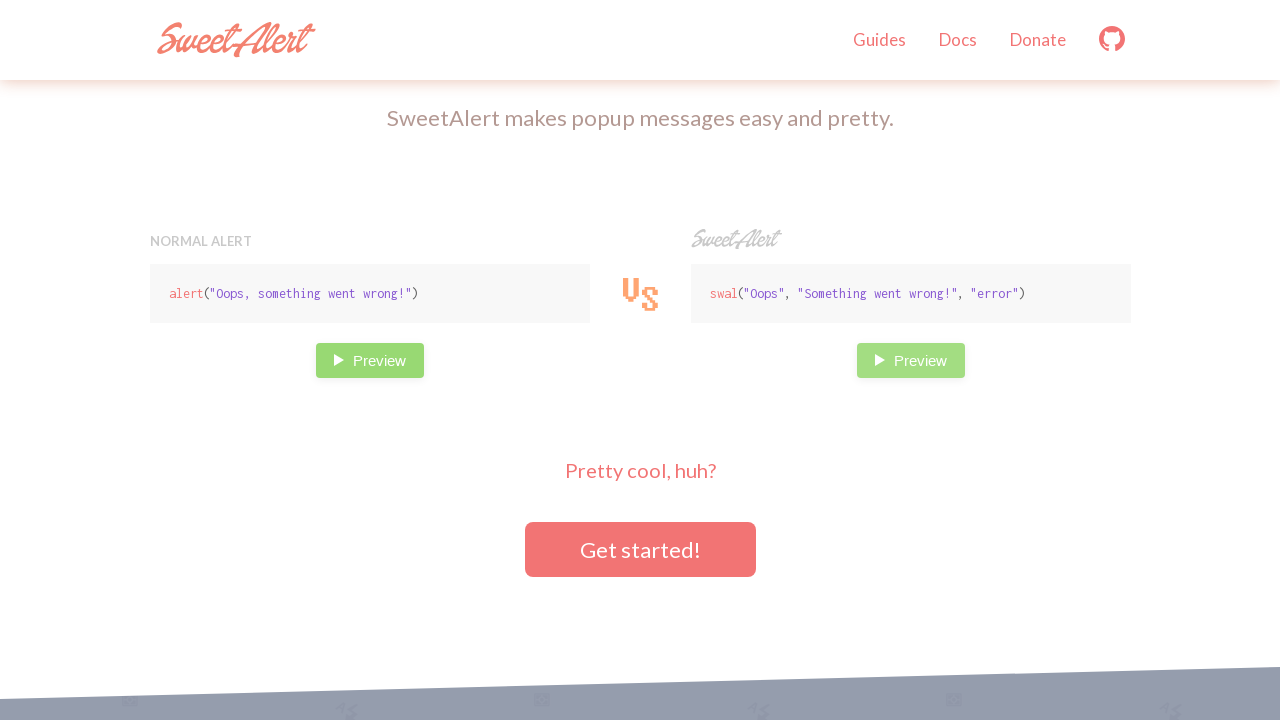

Set up dialog handler to accept JavaScript alerts
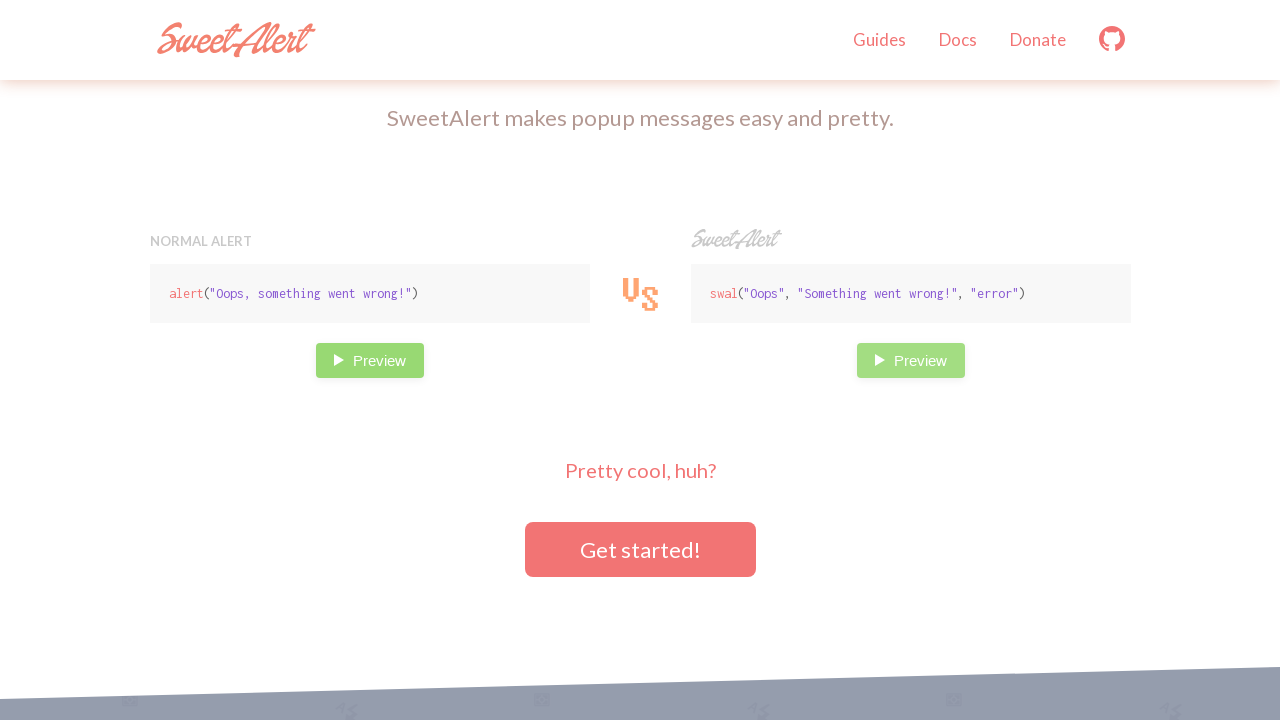

Clicked HTML alert preview button to trigger SweetAlert modal at (910, 360) on xpath=//button[contains(@onclick,'swal')]
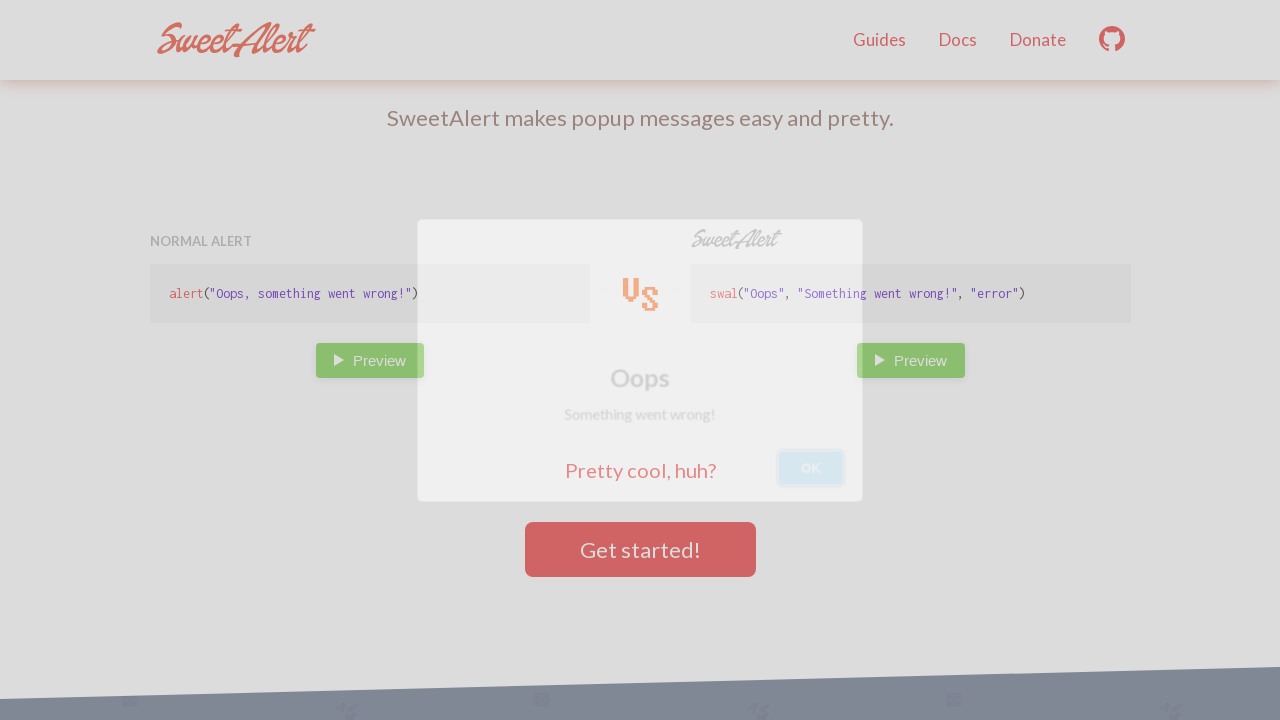

HTML modal dialog appeared
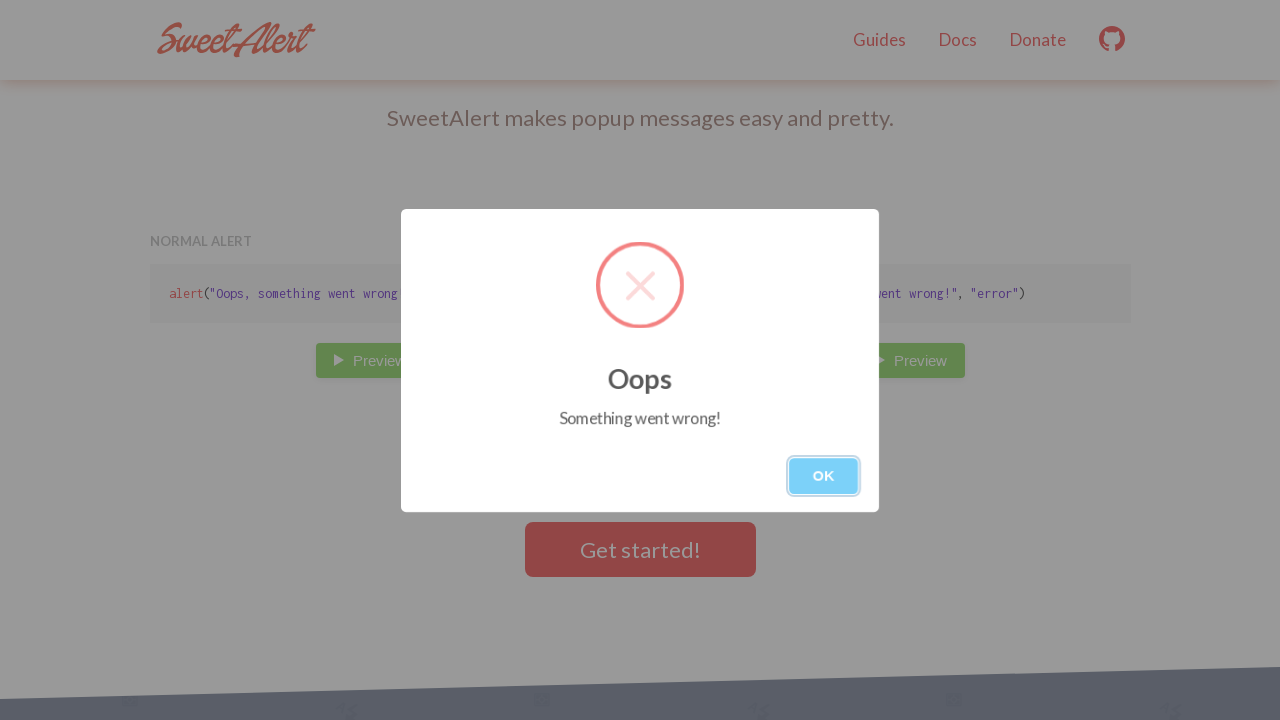

Retrieved dialog text content: '
    
      
      
    
  OopsSomething went wrong!

    OK

    
      
      
      
    

  '
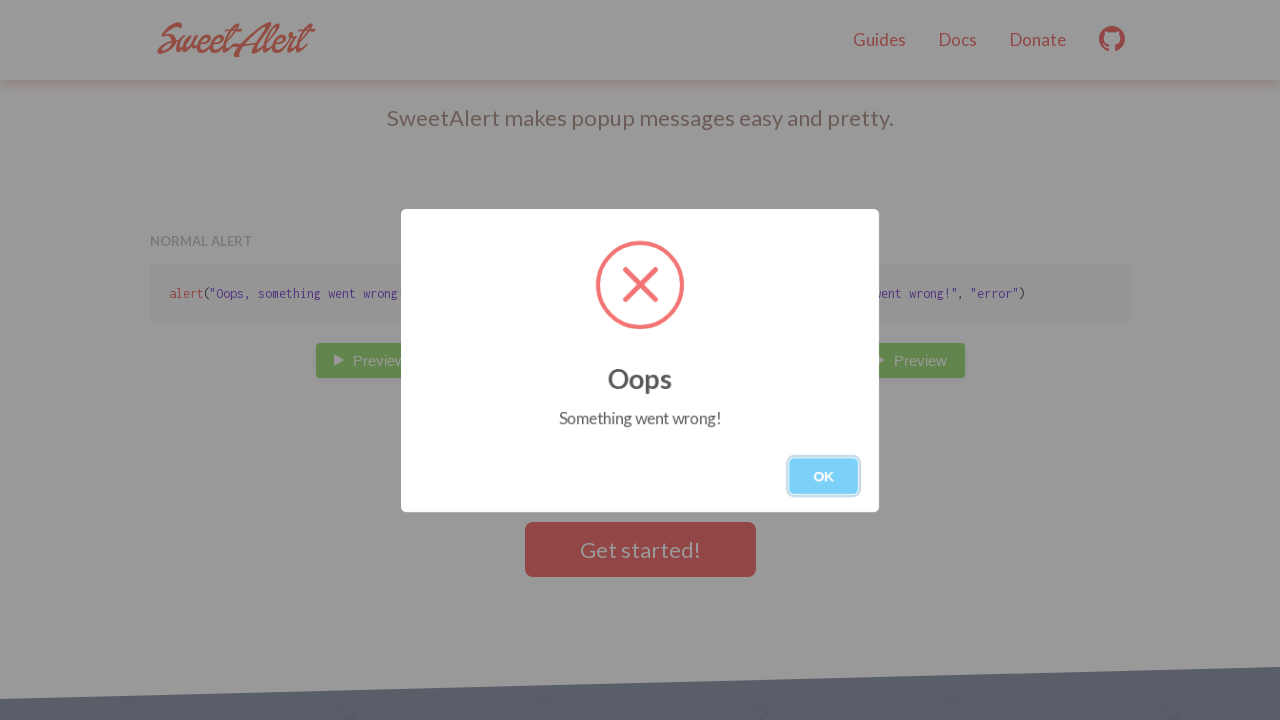

Clicked OK button to close the HTML alert modal at (824, 476) on xpath=//button[.='OK']
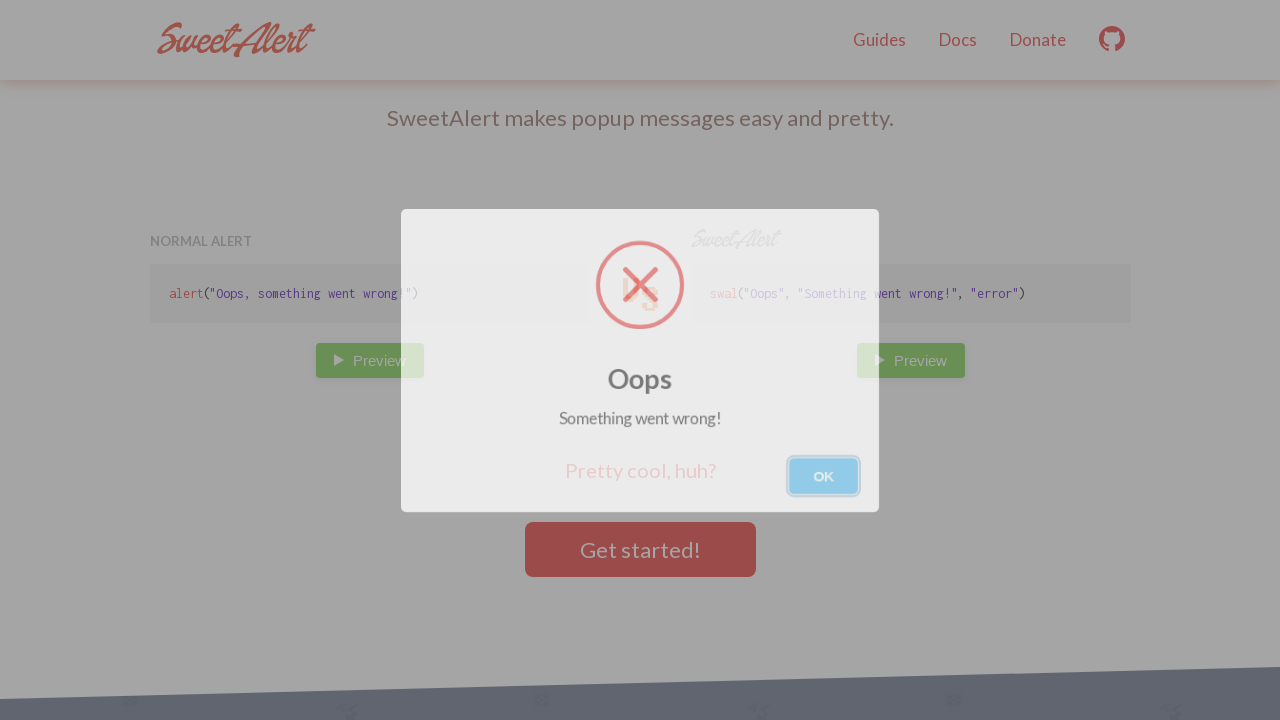

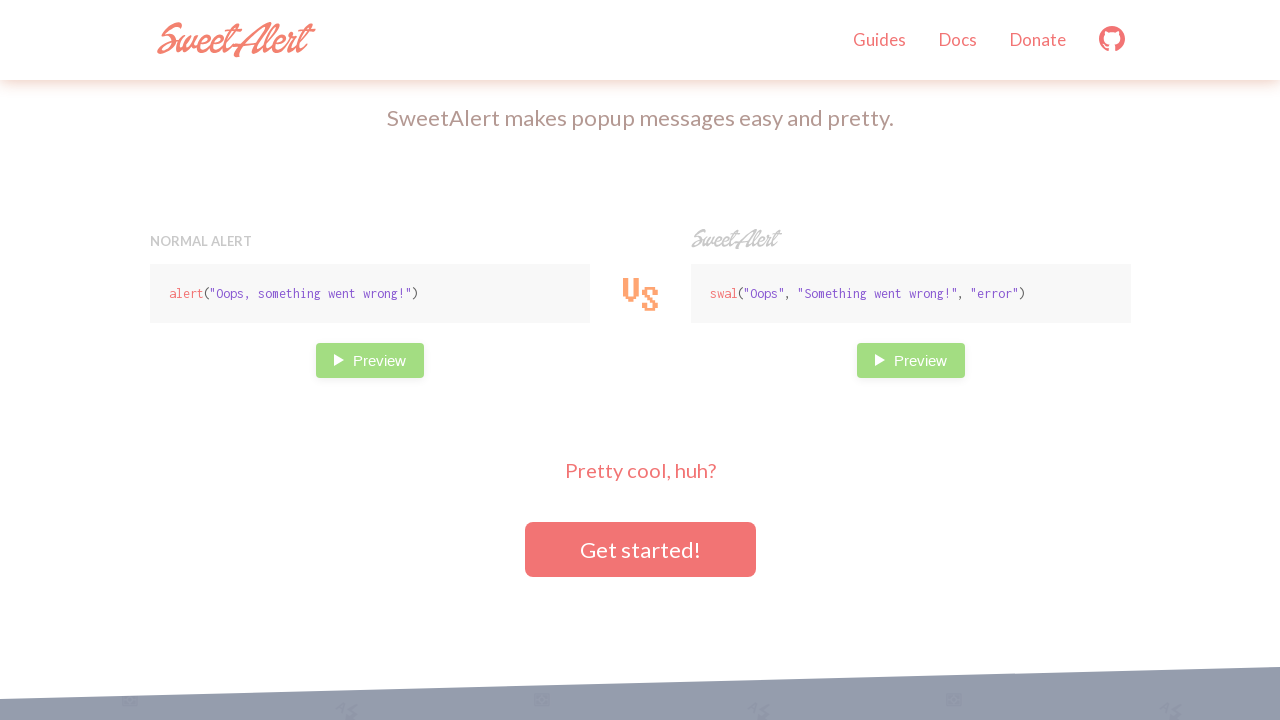